Tests that a button becomes enabled after a delay on the dynamic properties page

Starting URL: https://demoqa.com/dynamic-properties

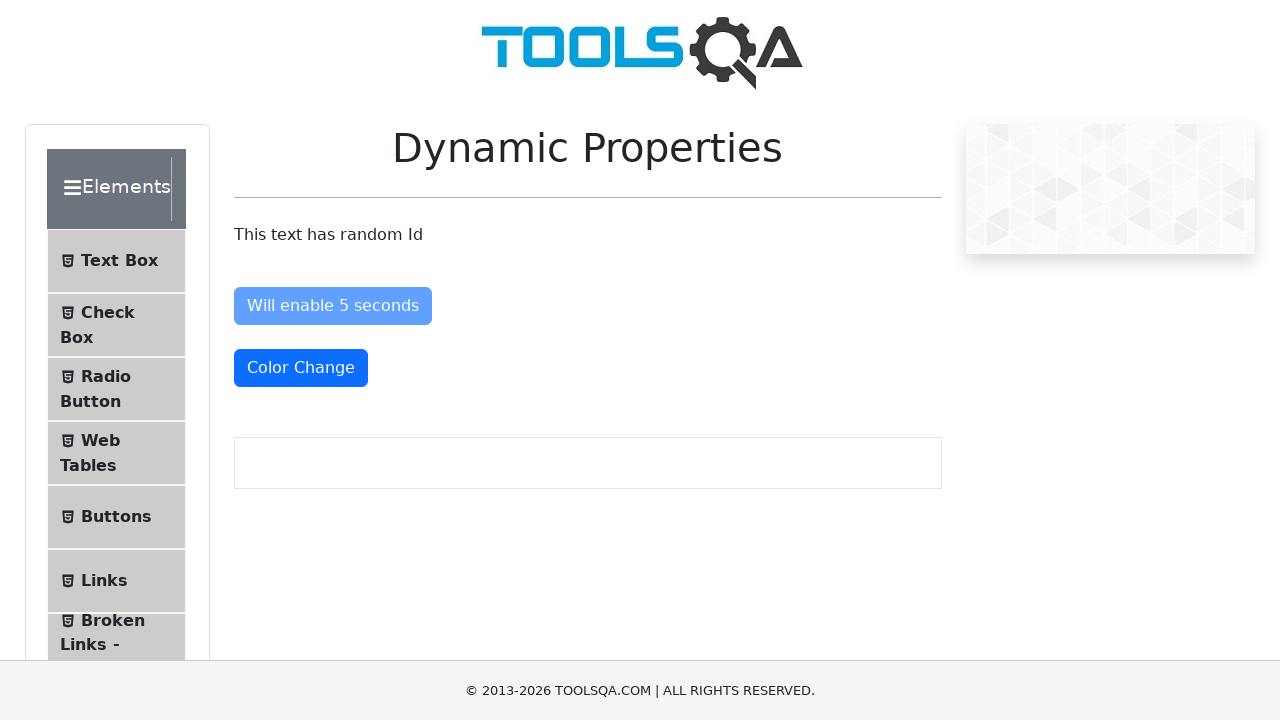

Waited for enable button to become visible
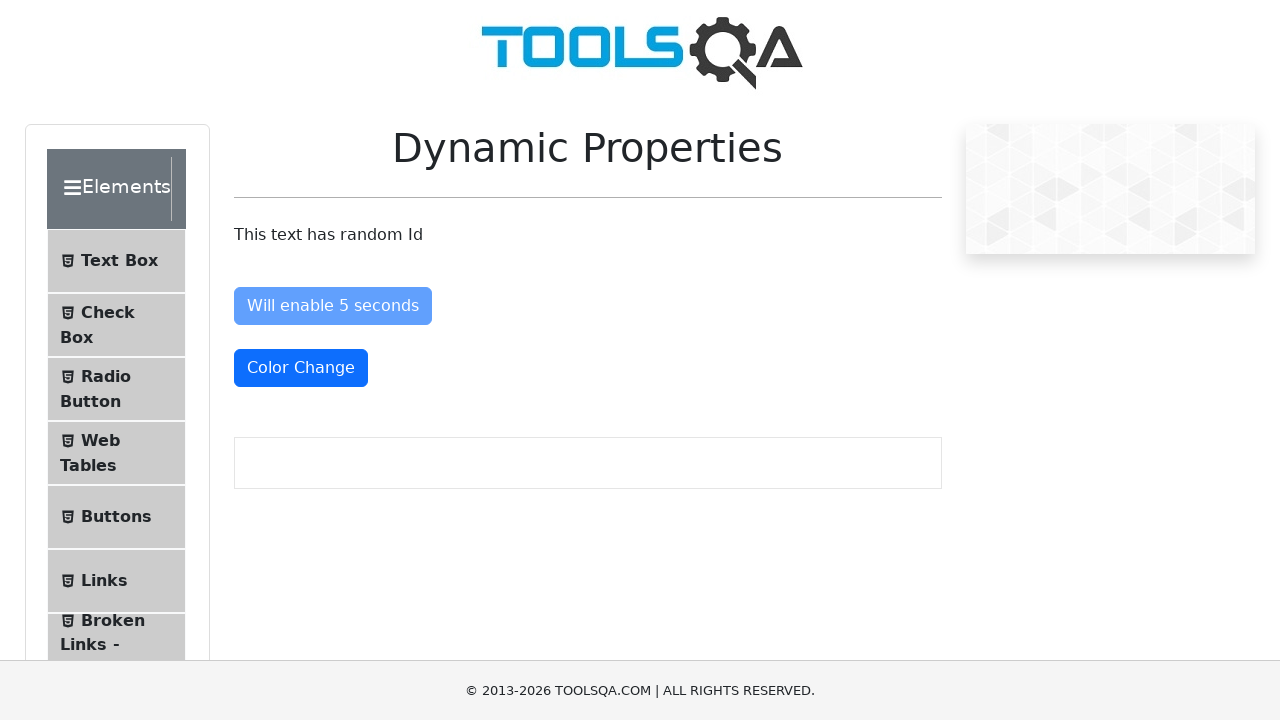

Waited for enable button to become enabled after delay
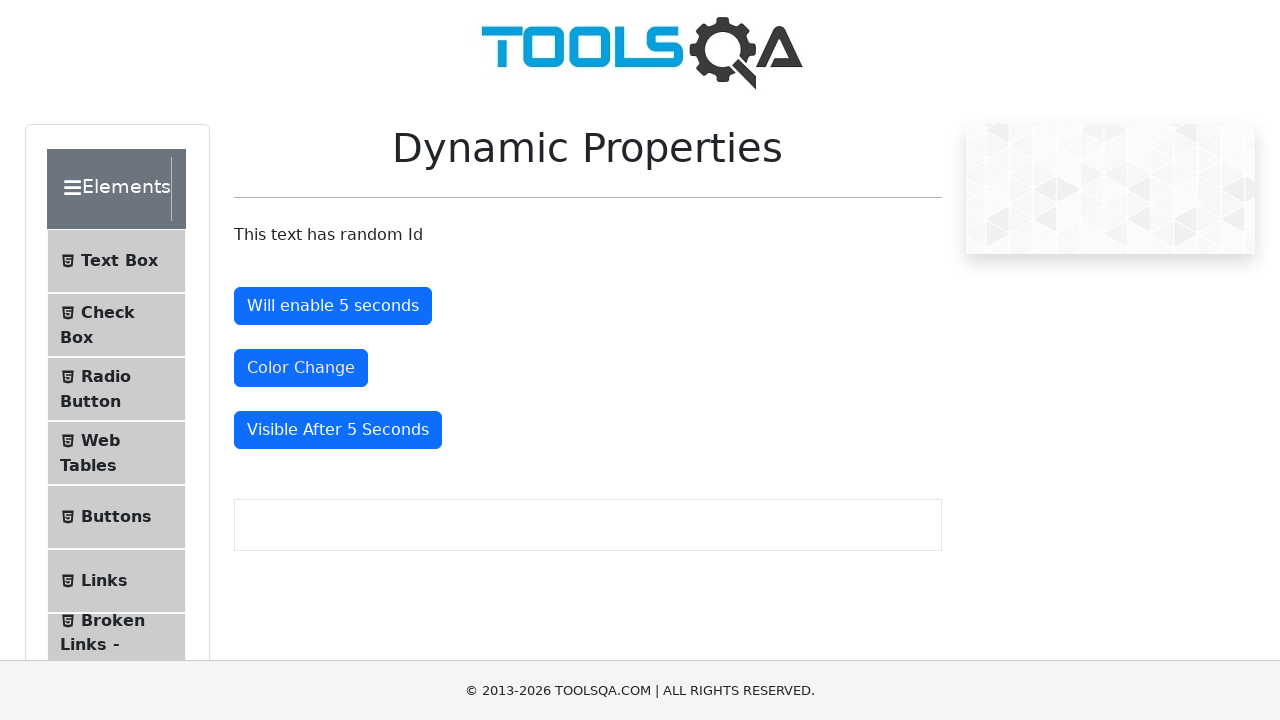

Located the enable button element
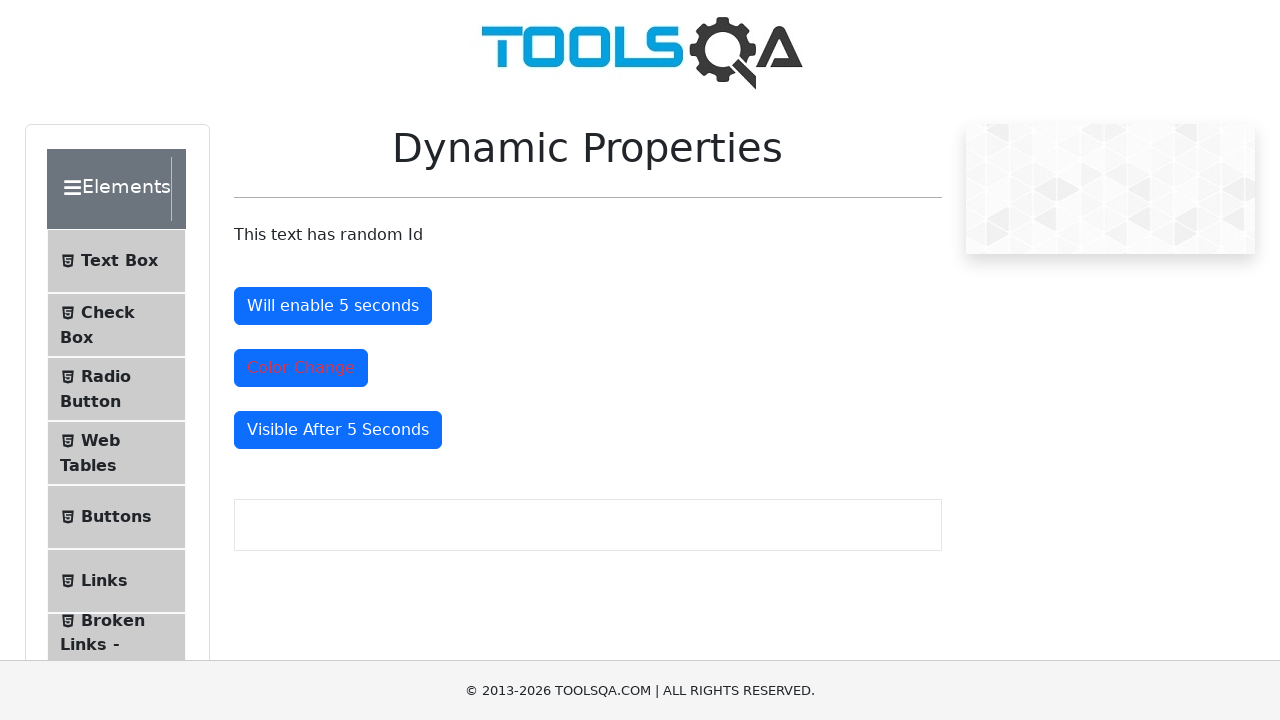

Verified that the button is enabled
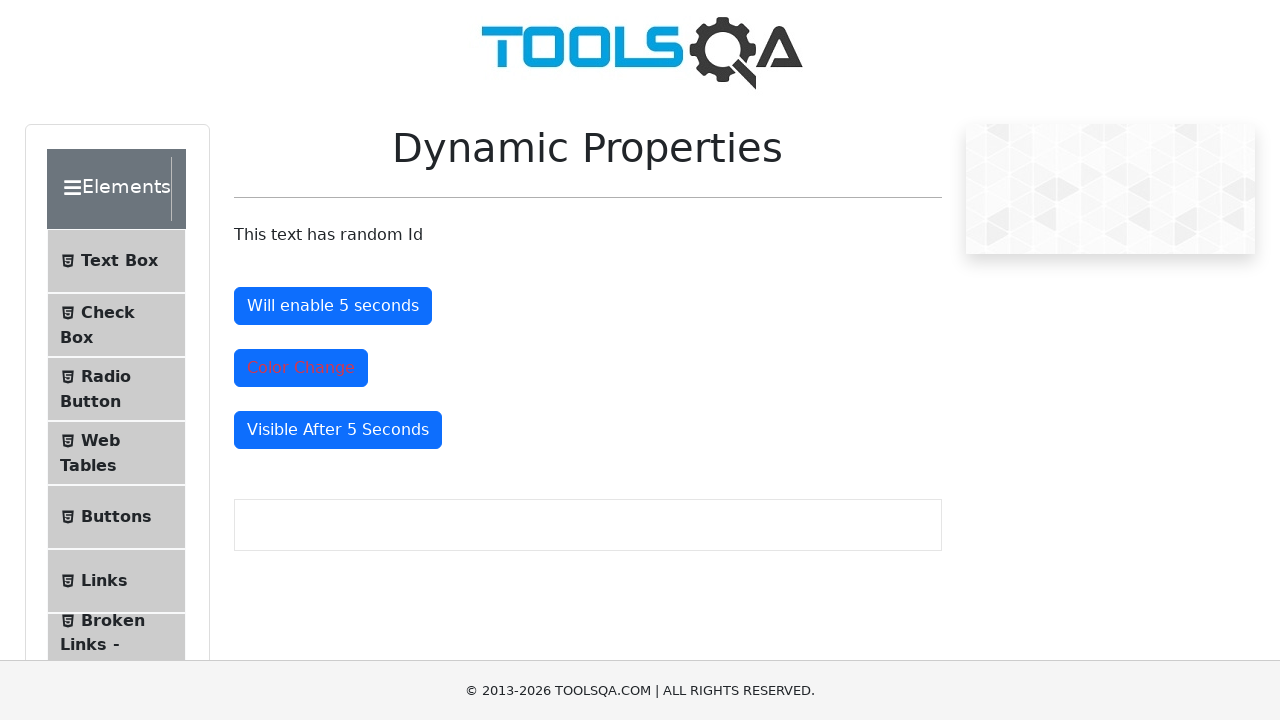

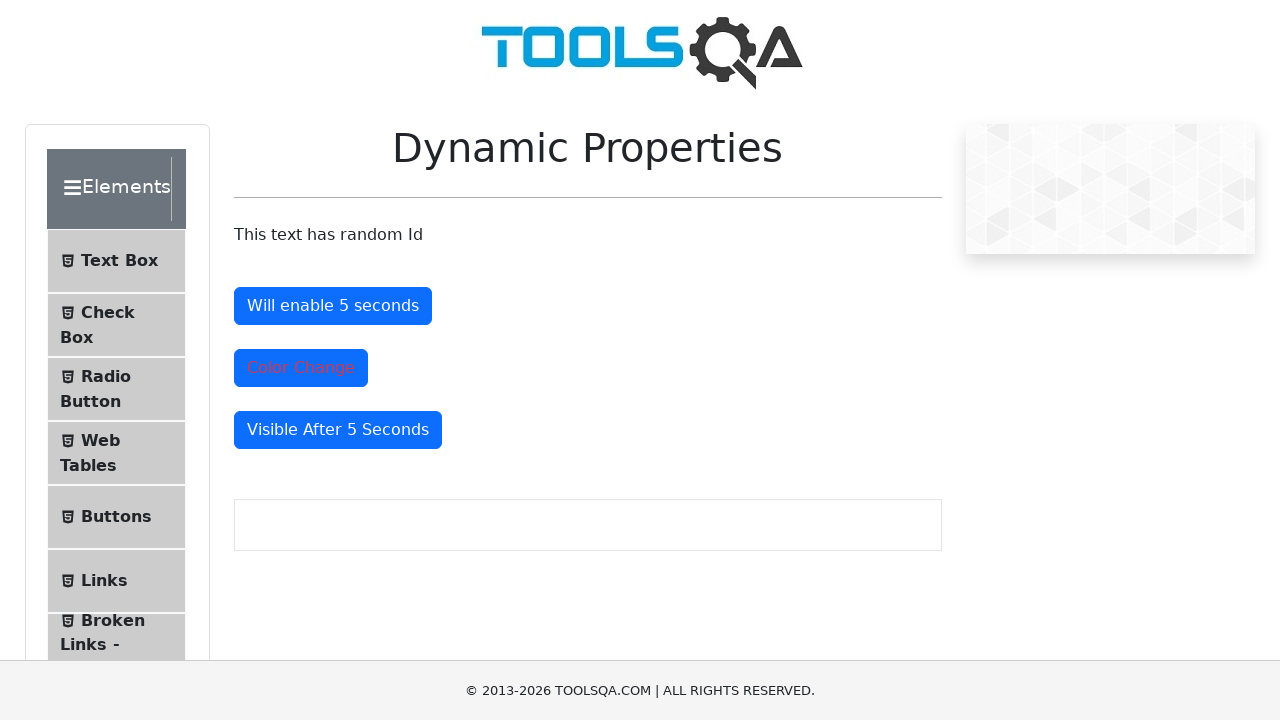